Searches for stock information on HKEX News by entering stock code, selecting from suggestions, and clicking search

Starting URL: https://www.hkexnews.hk/index_c.htm

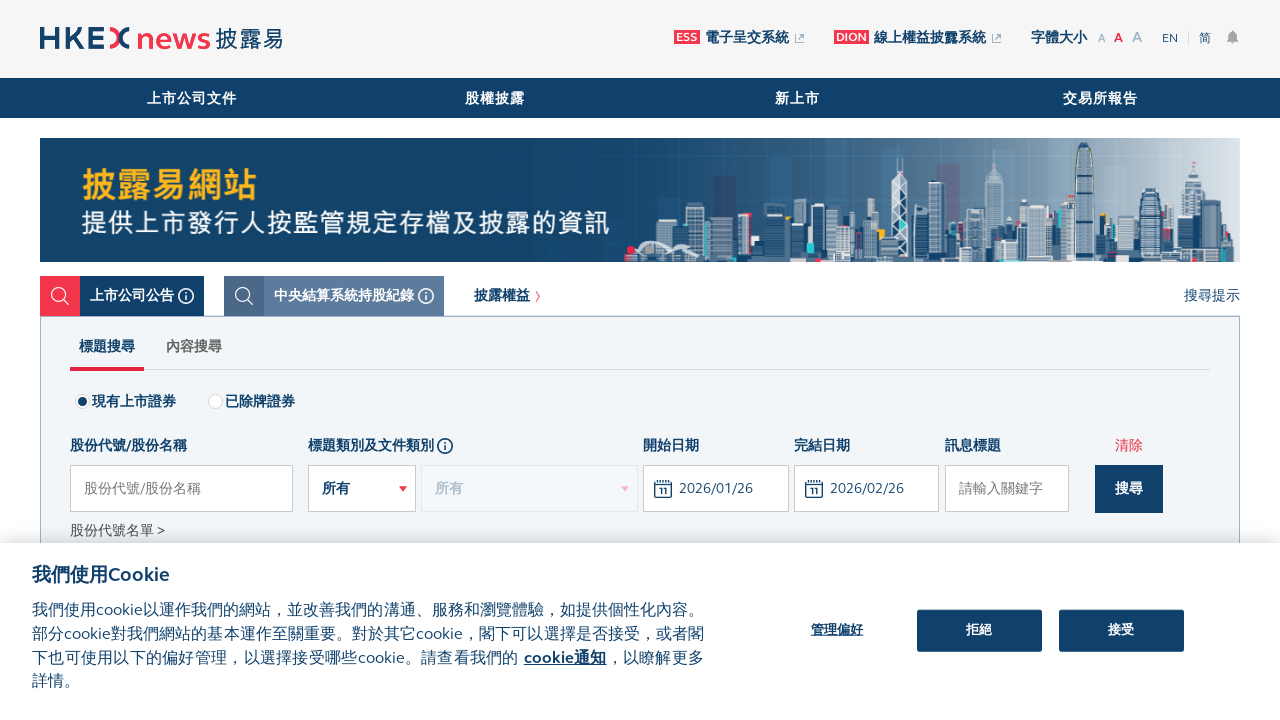

Filled search field with stock code '00005' on #searchStockCode
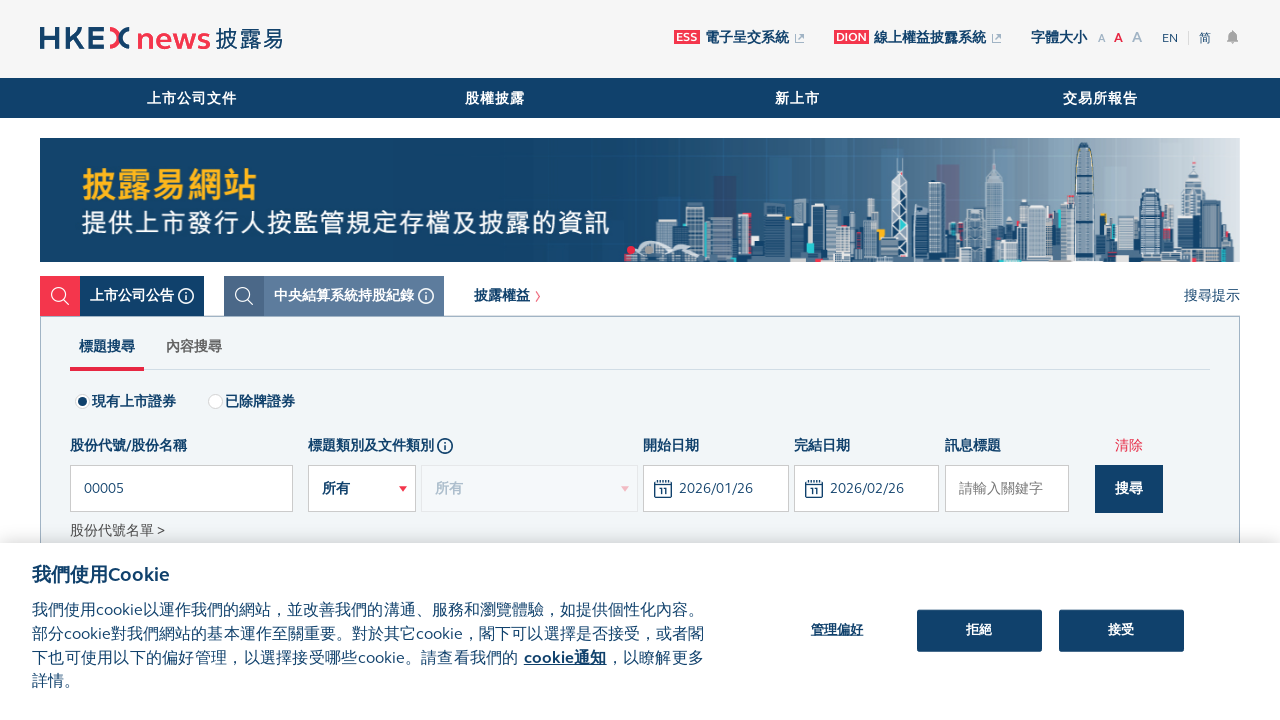

Autocomplete suggestion appeared
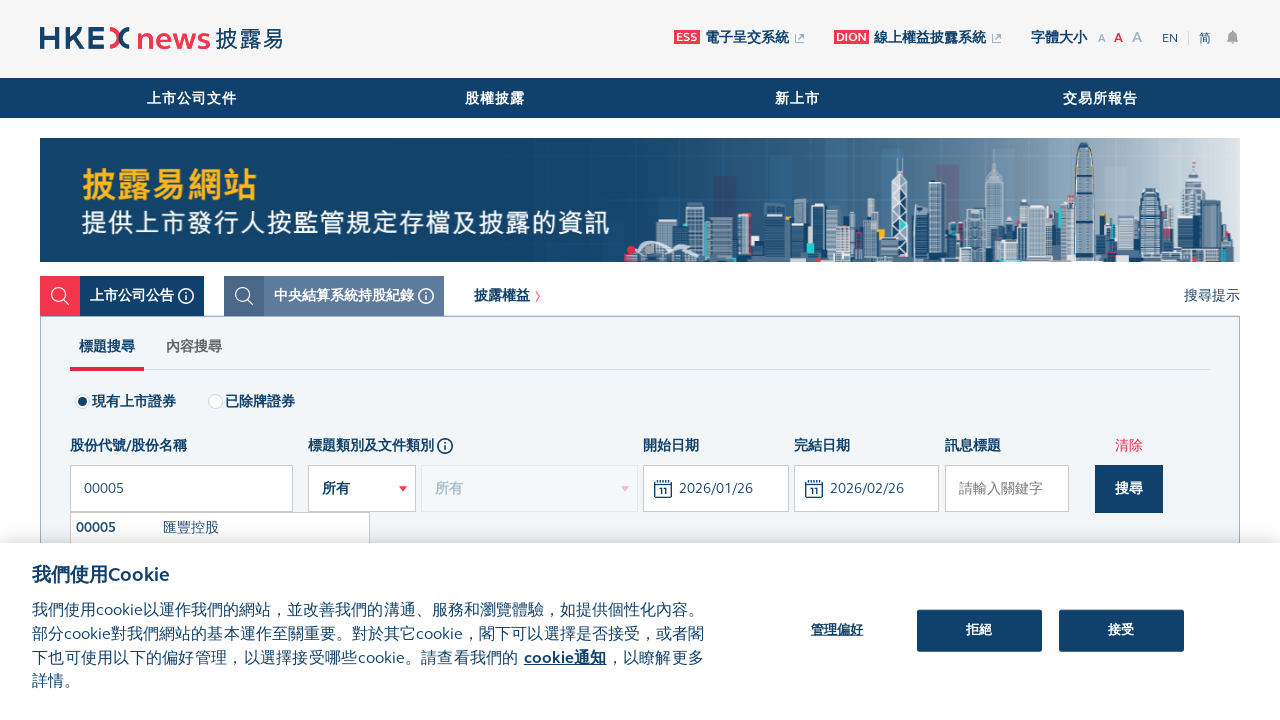

Selected autocomplete suggestion for stock code at (220, 528) on .autocomplete-suggestion.narrow
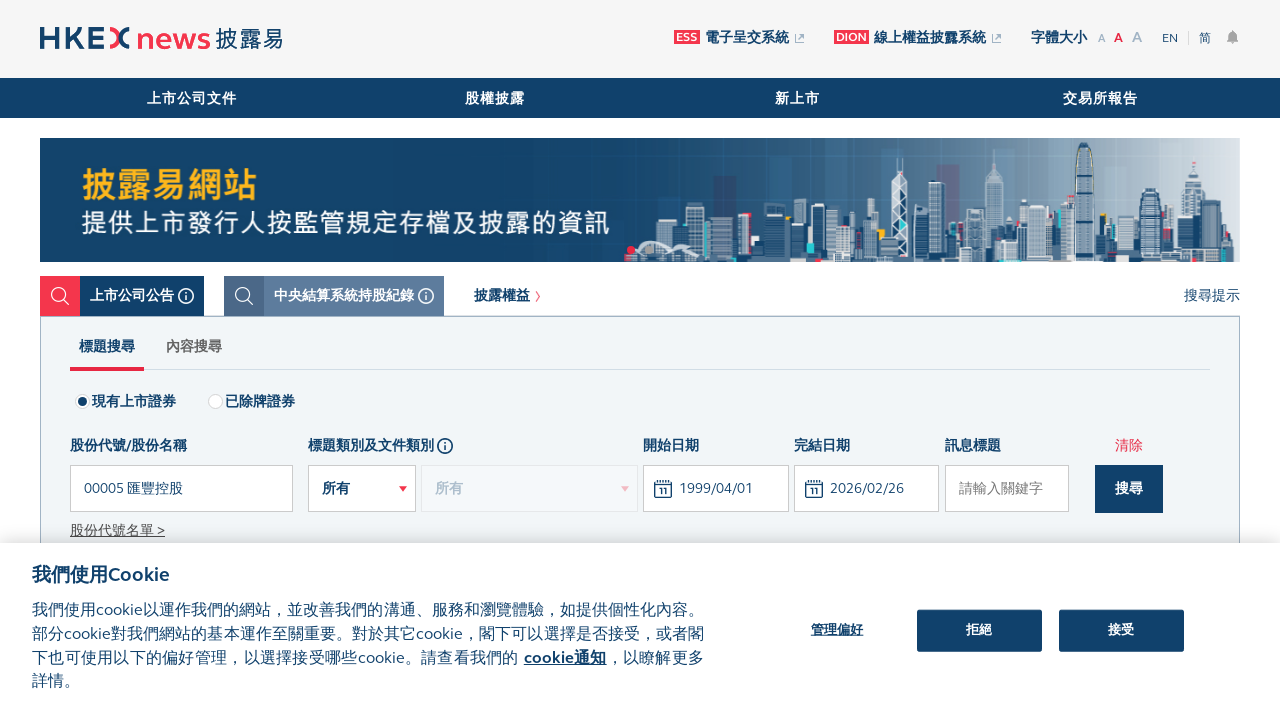

Clicked search button to retrieve stock information at (1129, 489) on xpath=//*[@class='filter__buttonGroup']//*[text()='搜尋']
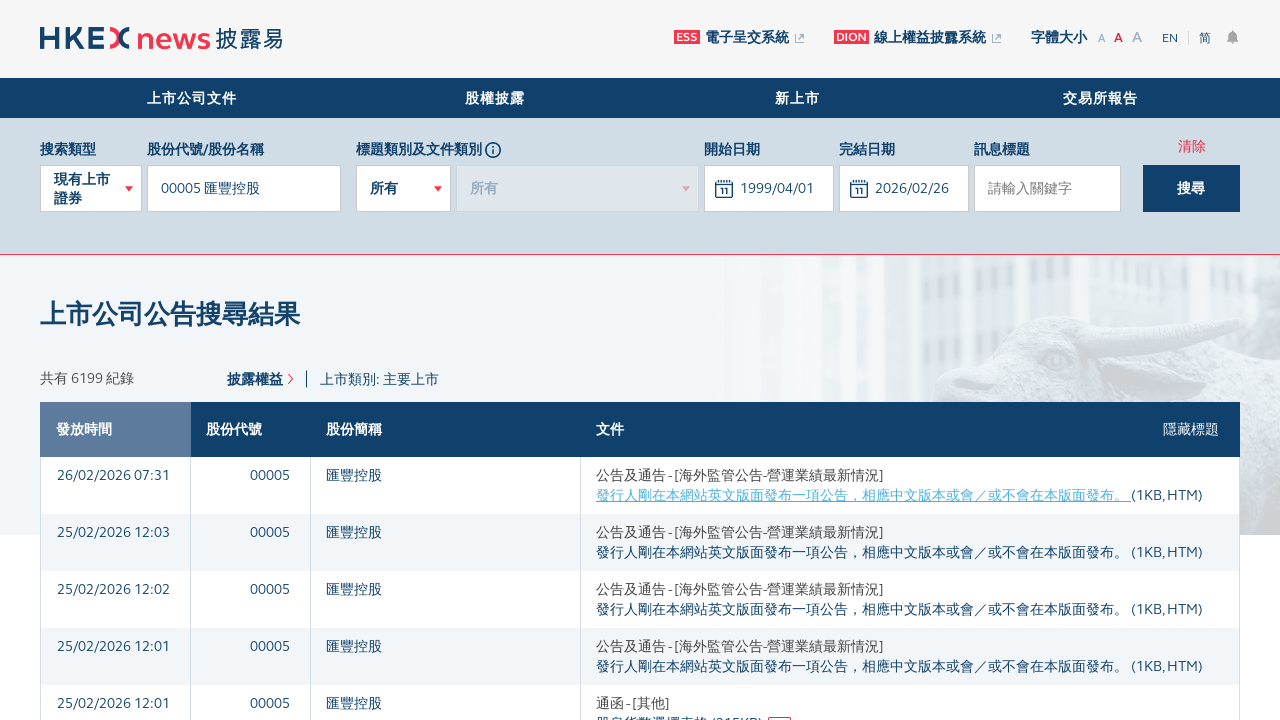

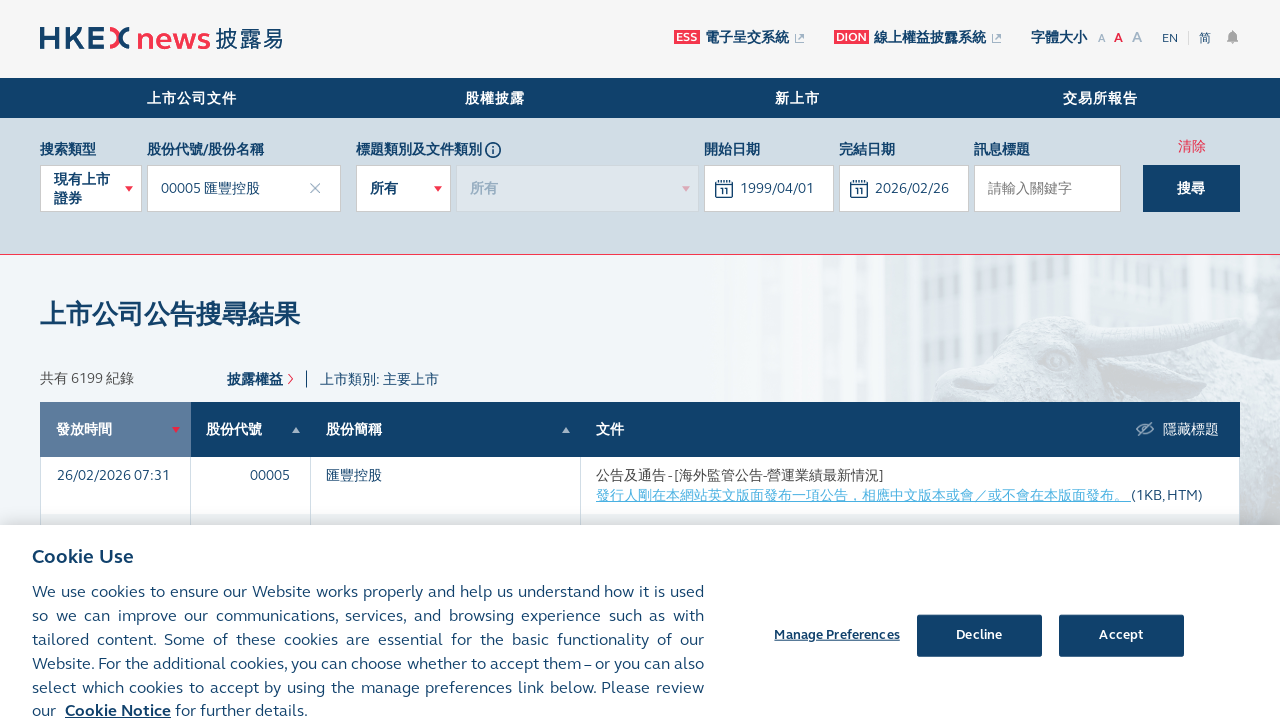